Tests accepting a simple JavaScript alert and verifying the result message

Starting URL: https://the-internet.herokuapp.com/javascript_alerts

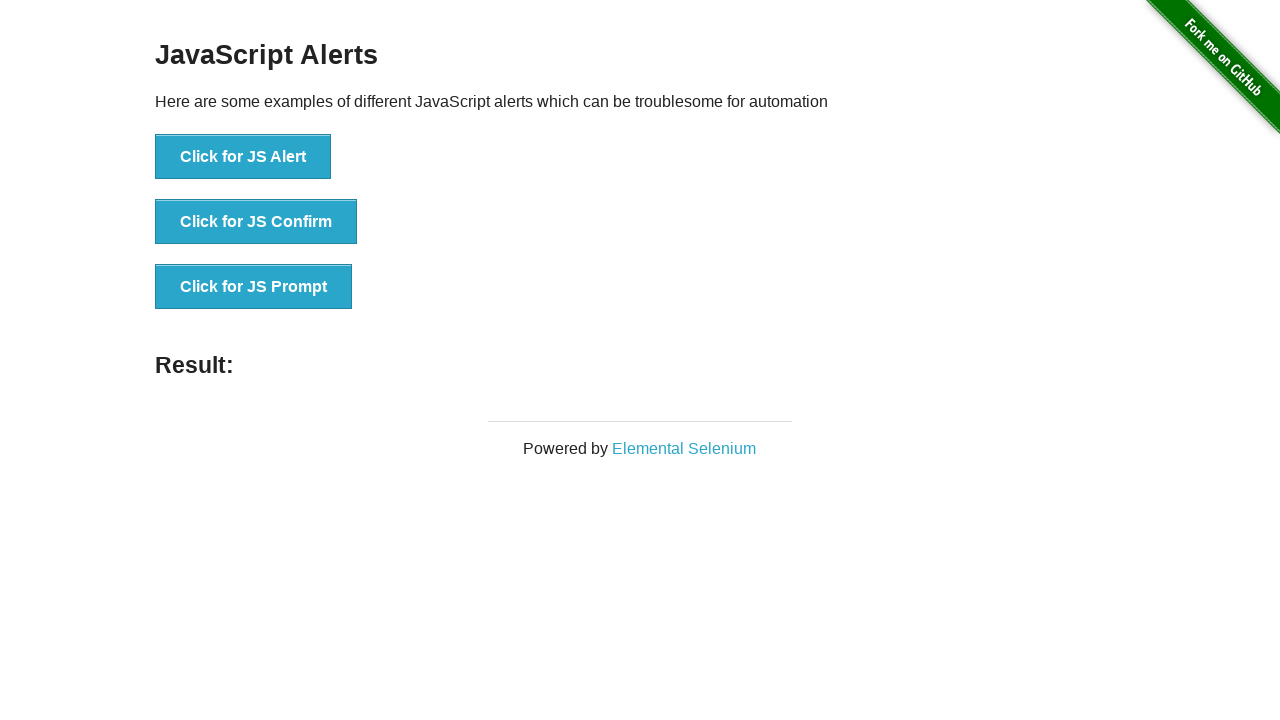

Navigated to JavaScript alerts test page
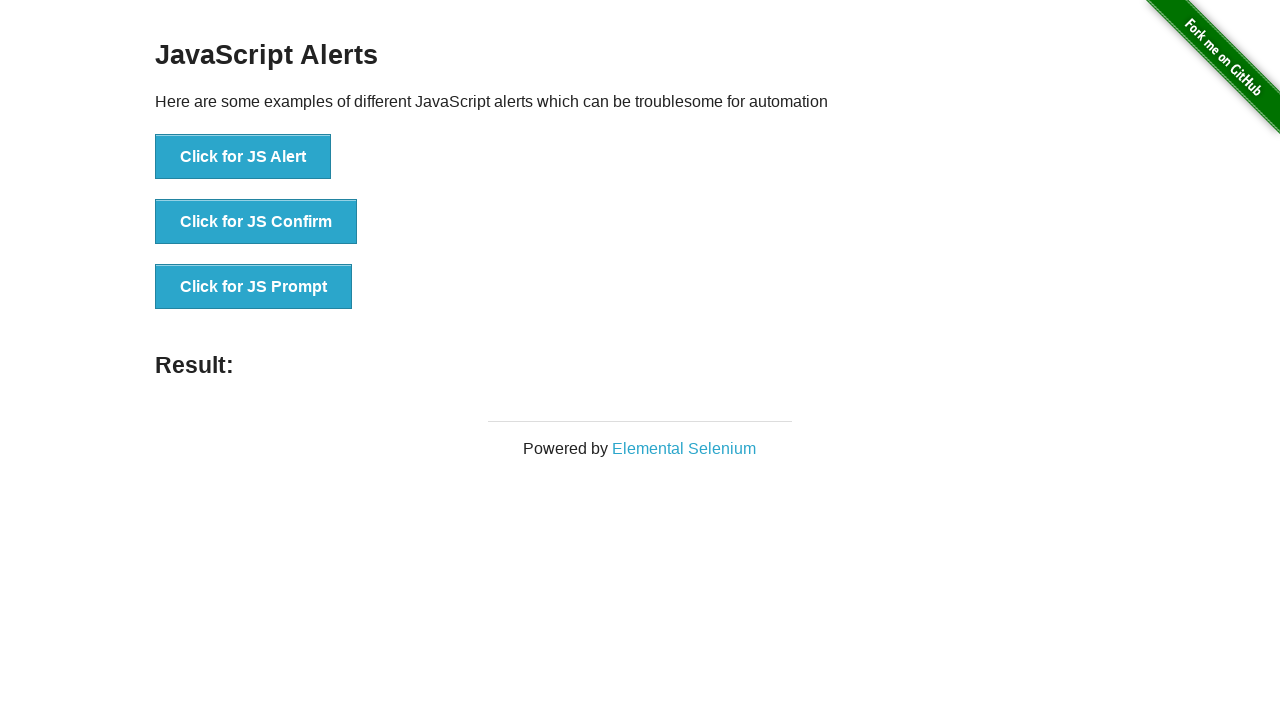

Registered dialog handler to accept alerts
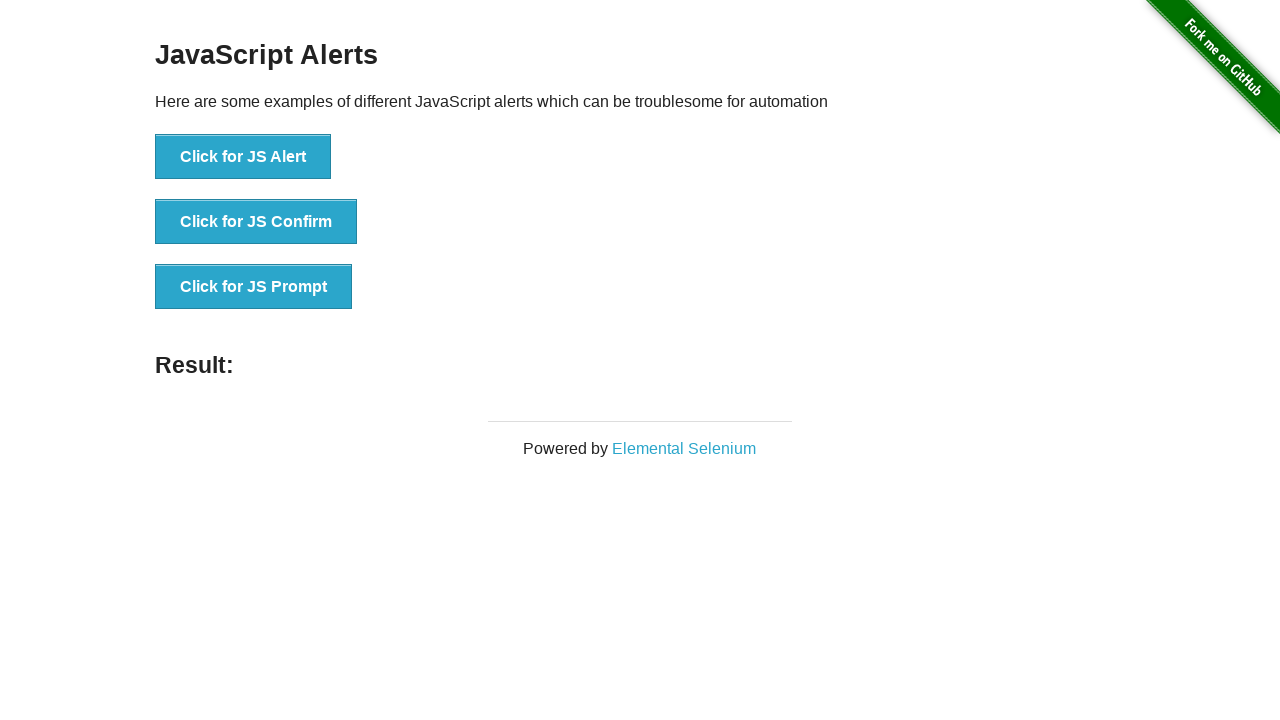

Clicked the first alert button at (243, 157) on ul li:nth-child(1) button
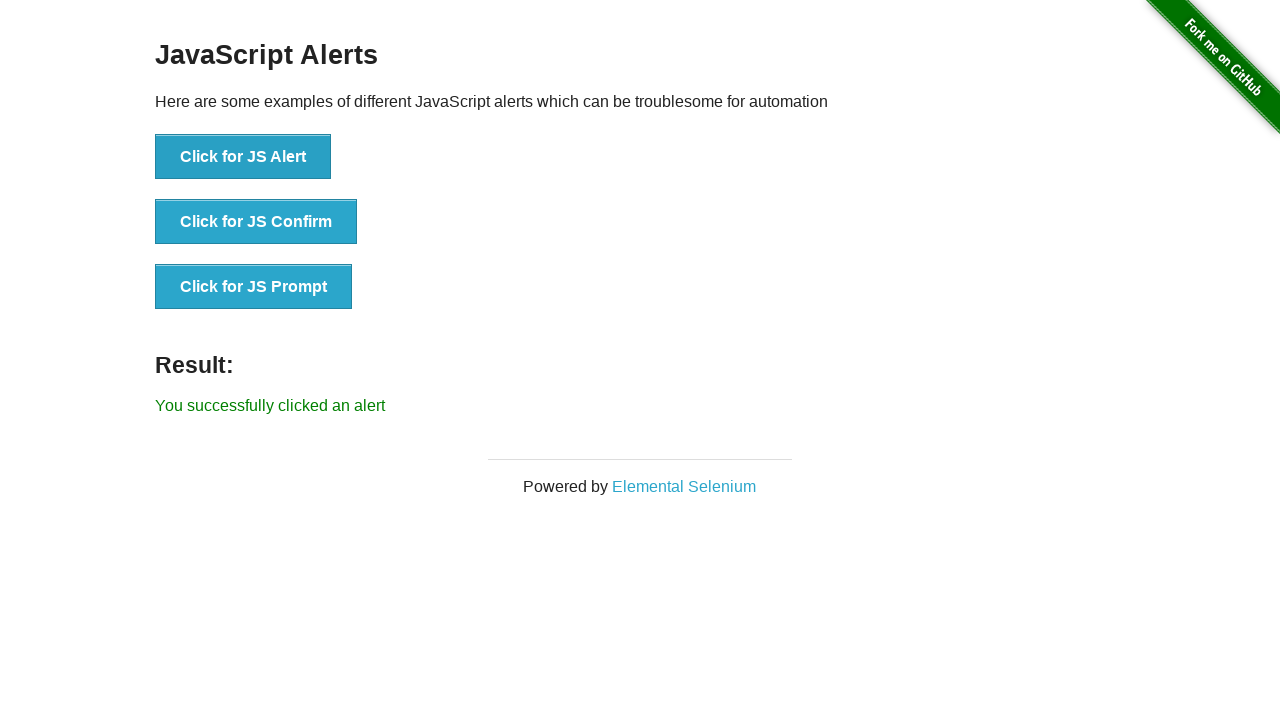

Result message appeared containing 'successfully'
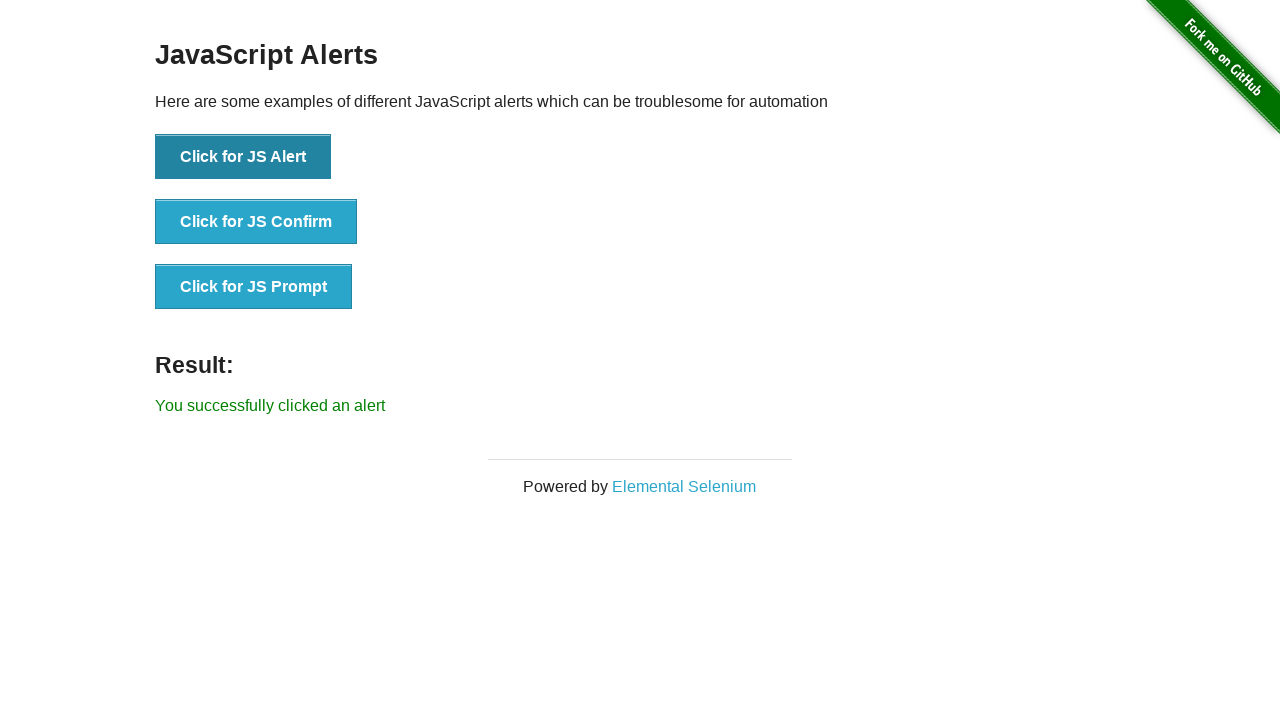

Verified alert was successfully accepted with correct result message
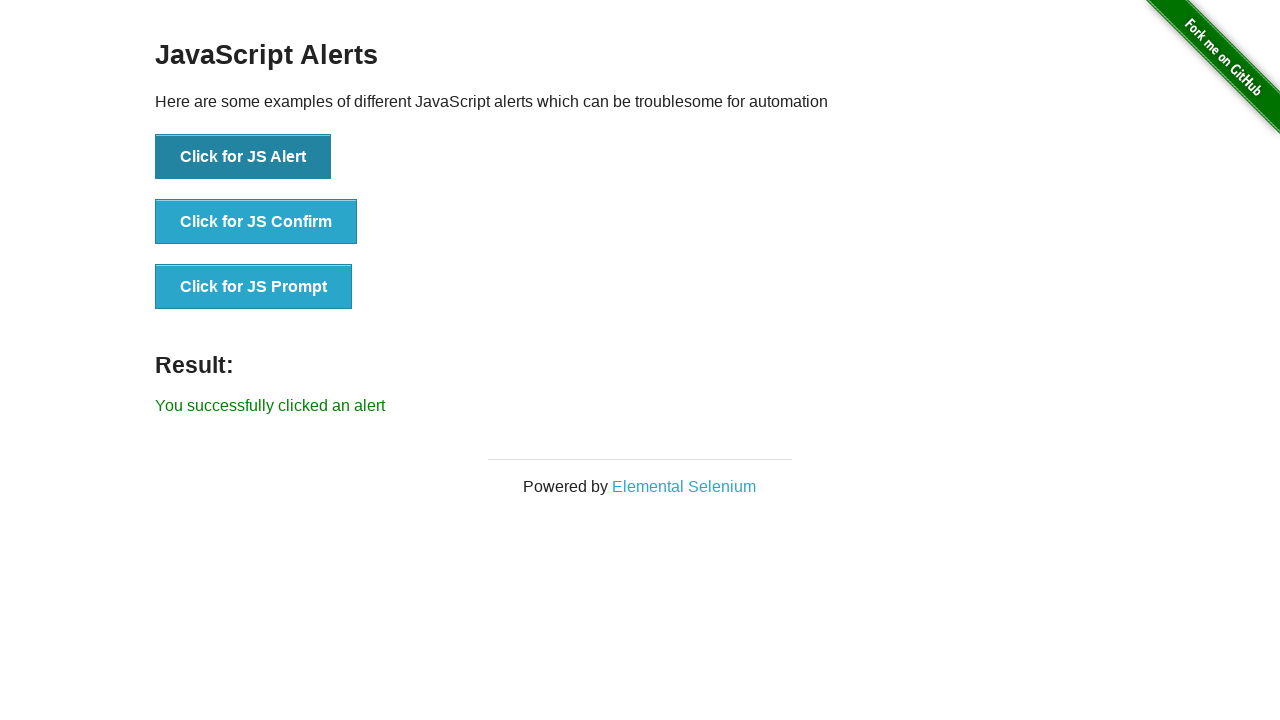

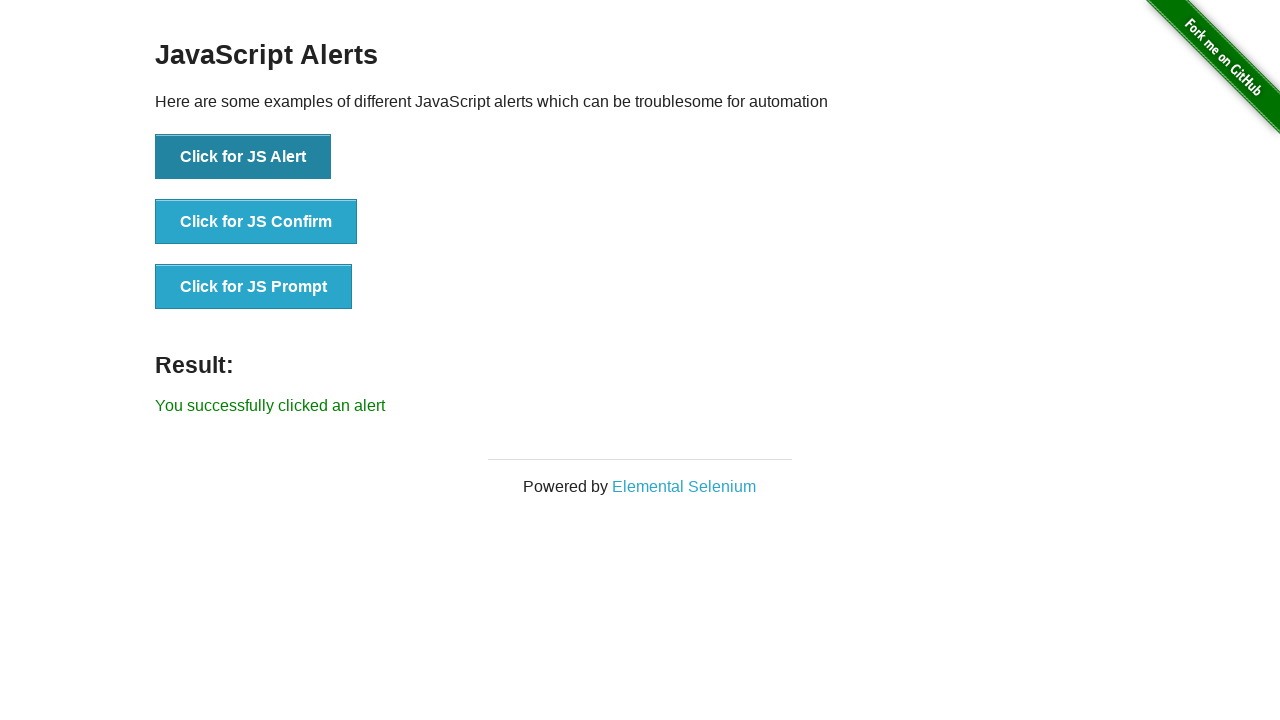